Tests dropdown selection using Playwright's select_option method to choose "Option 1" by visible text and verifies the selection

Starting URL: http://the-internet.herokuapp.com/dropdown

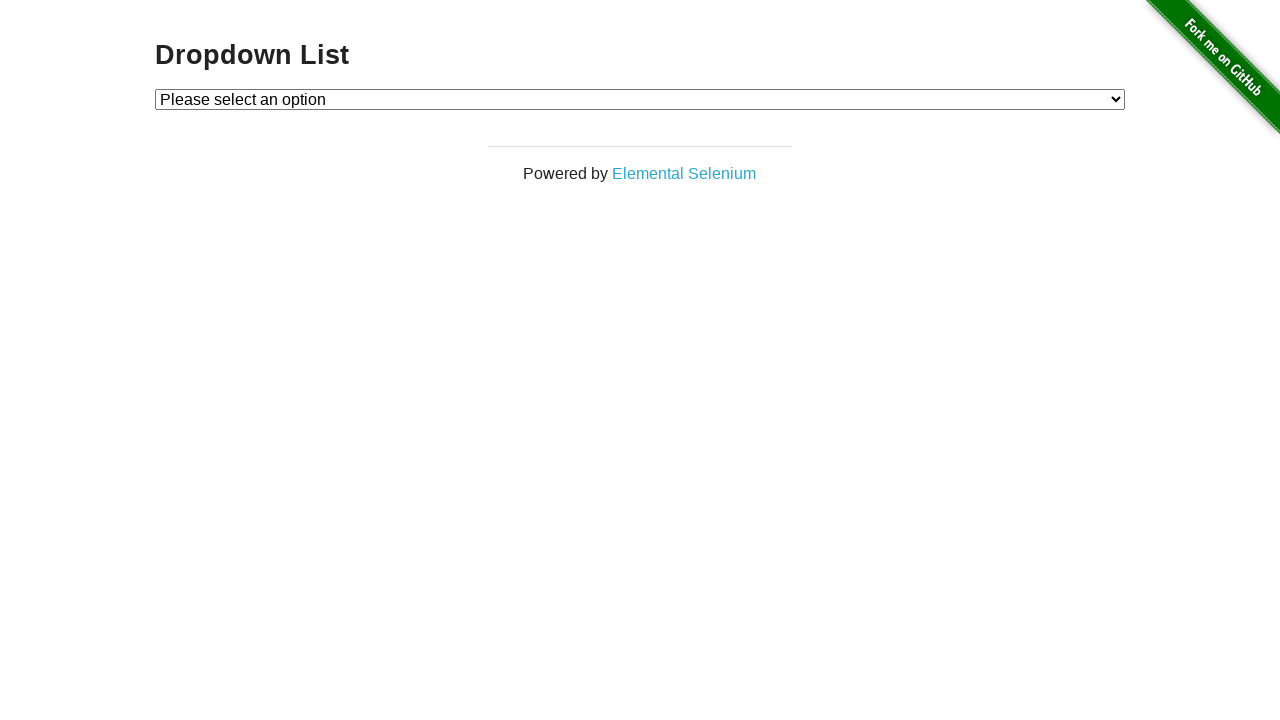

Selected 'Option 1' from dropdown by visible text on #dropdown
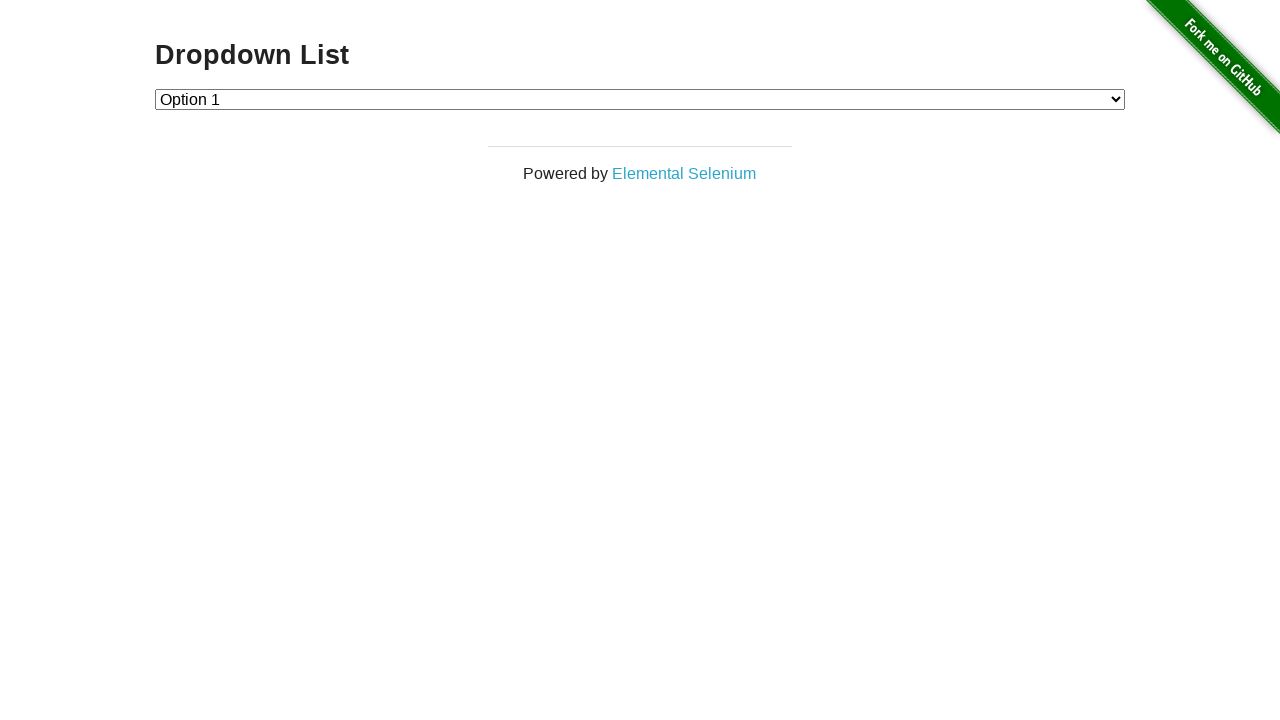

Retrieved selected option text from dropdown
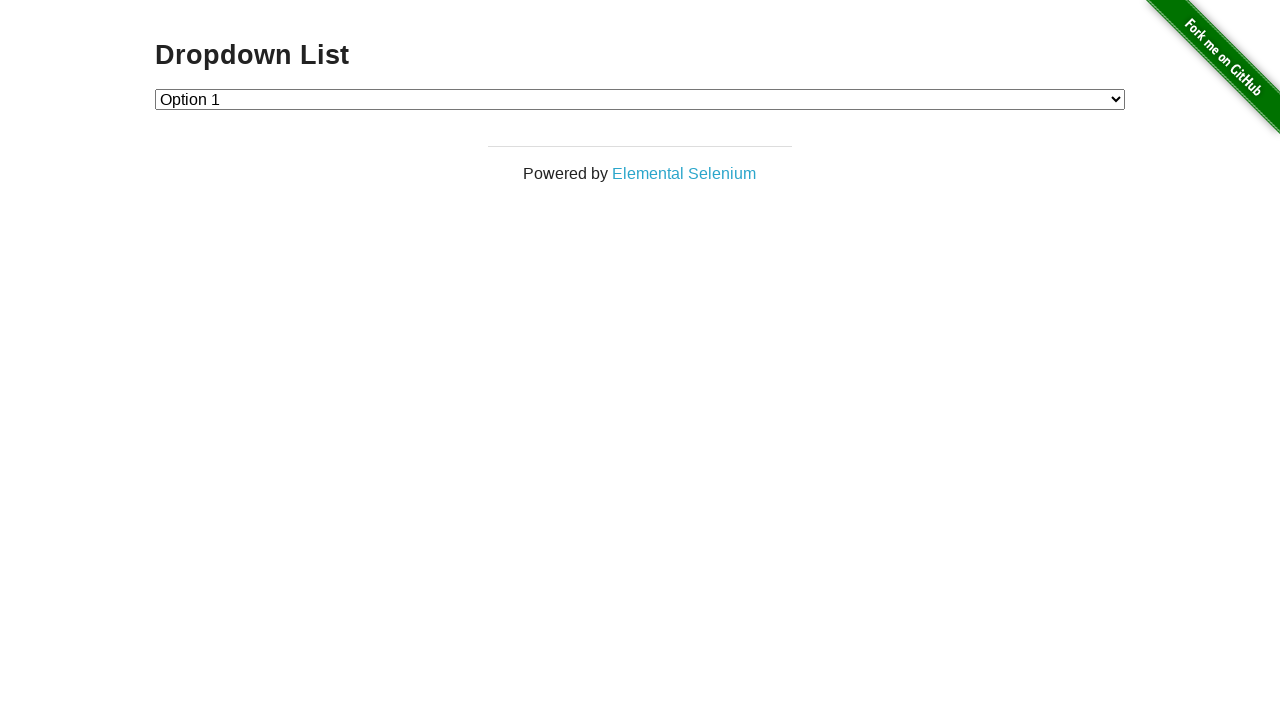

Verified that 'Option 1' is the selected option
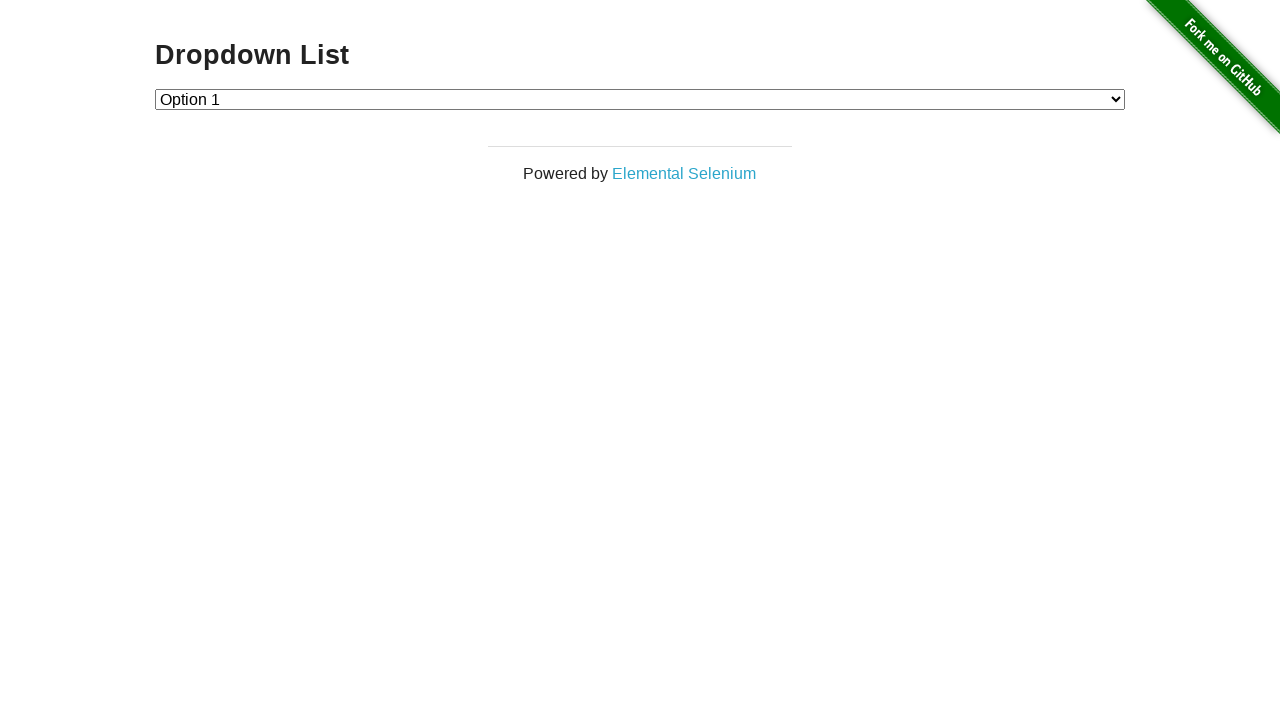

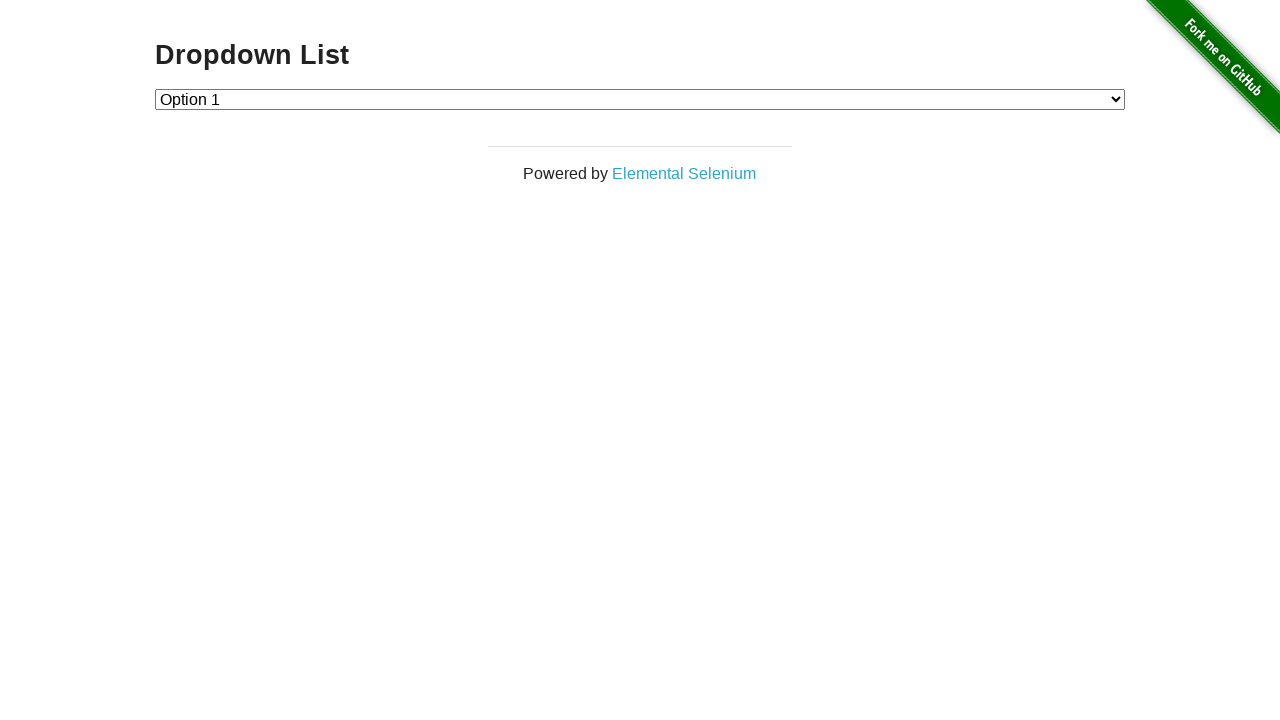